Tests double-click functionality on a button and verifies the resulting text change

Starting URL: https://automationfc.github.io/basic-form/index.html

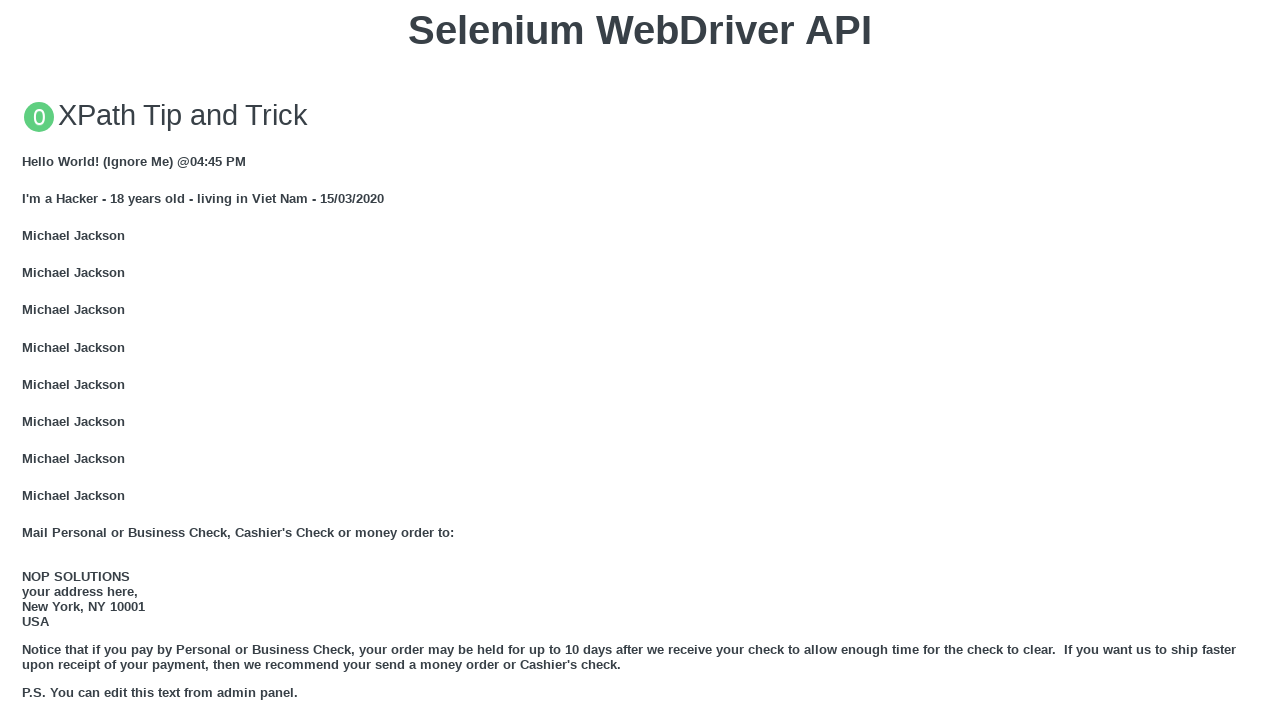

Double-clicked the 'Double click me' button at (640, 361) on xpath=//button[text()='Double click me']
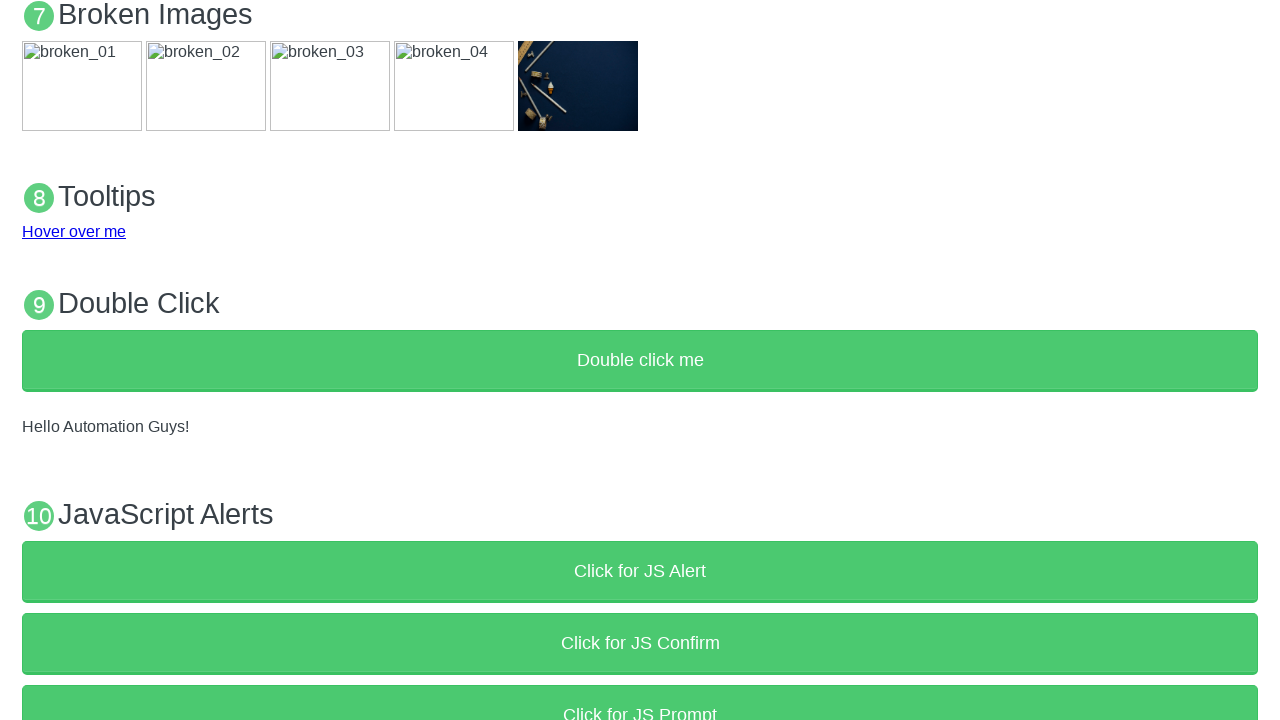

Located demo text element with id='demo'
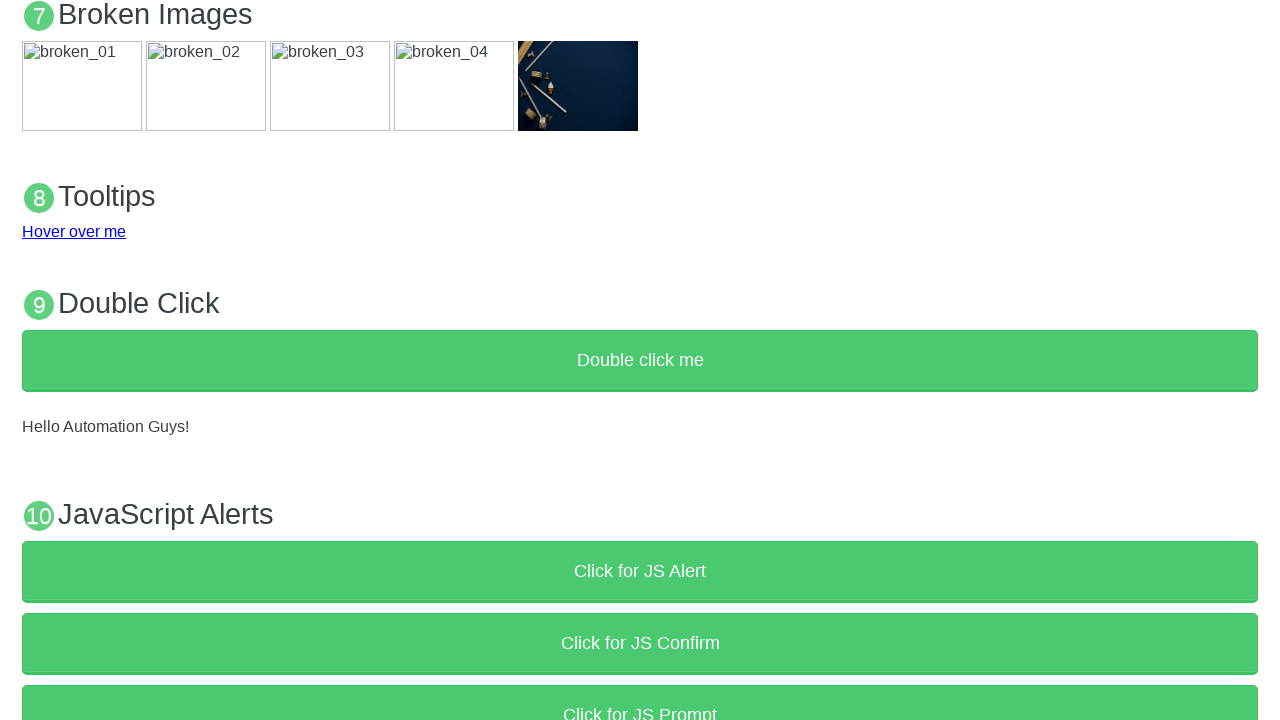

Verified demo text changed to 'Hello Automation Guys!' after double-click
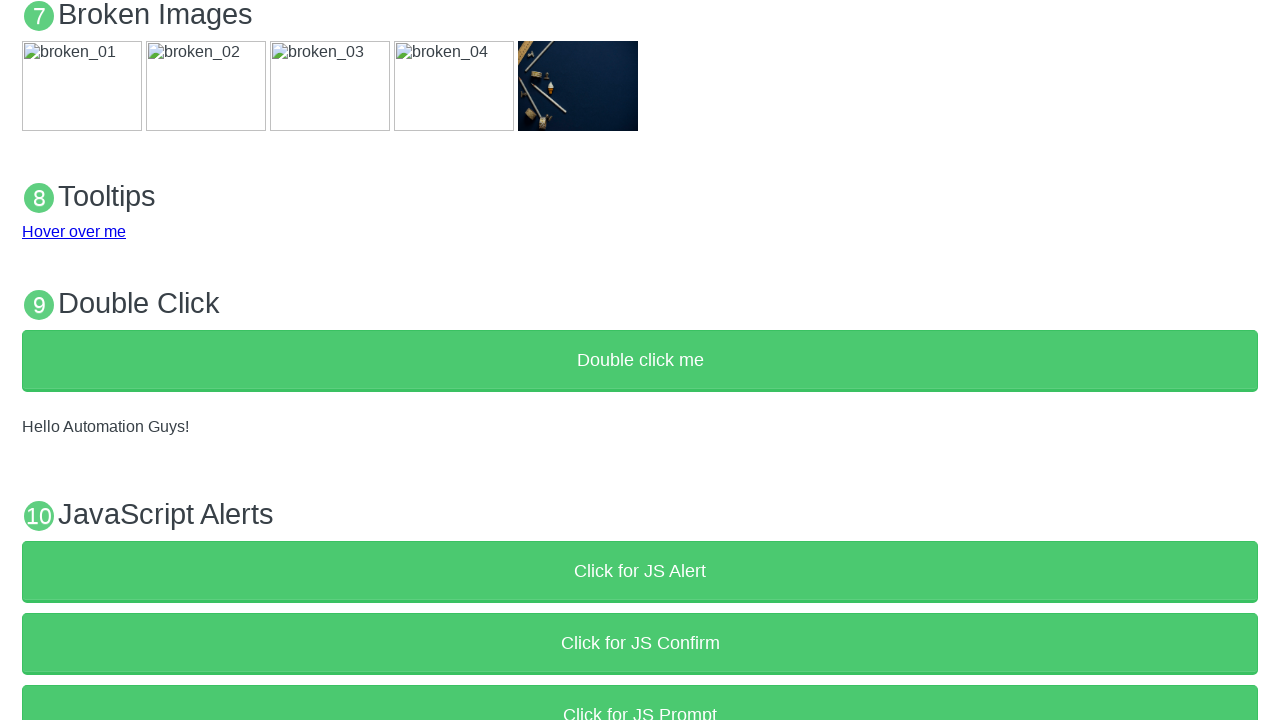

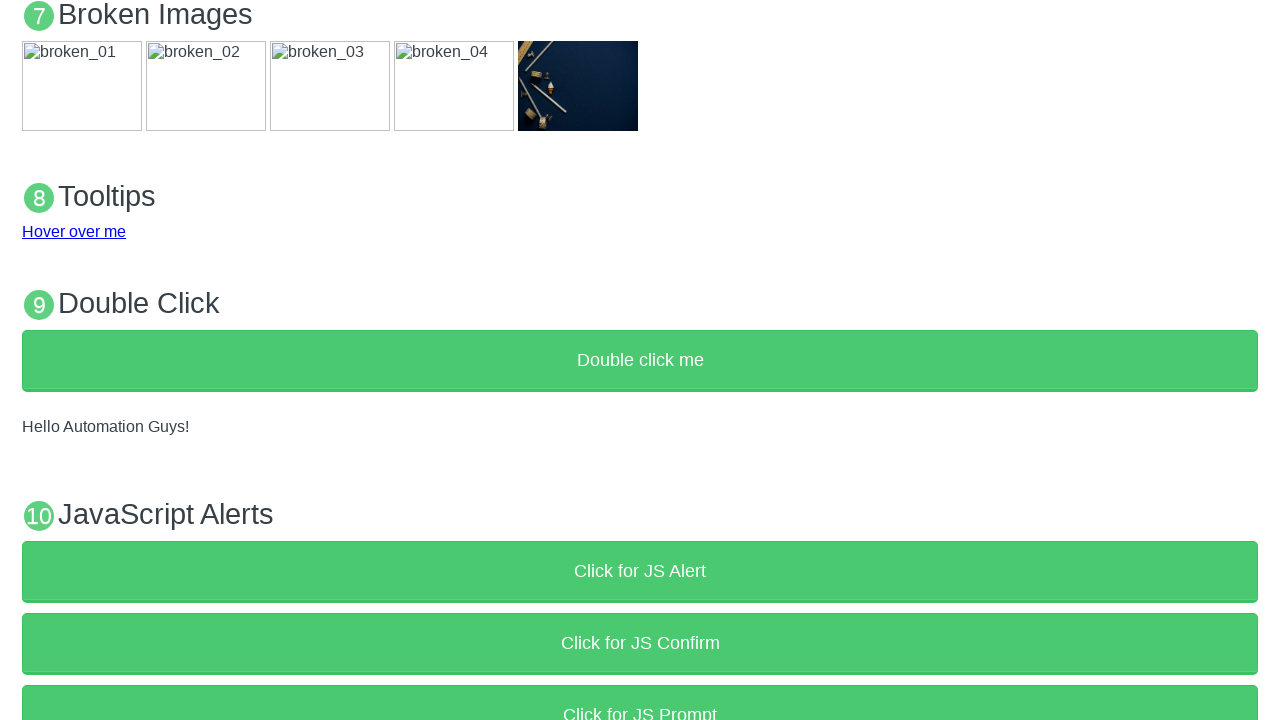